Tests cookie management functionality by adding a custom cookie to the browser session and then navigating to another page to verify cookies persist

Starting URL: https://www.lambdatest.com

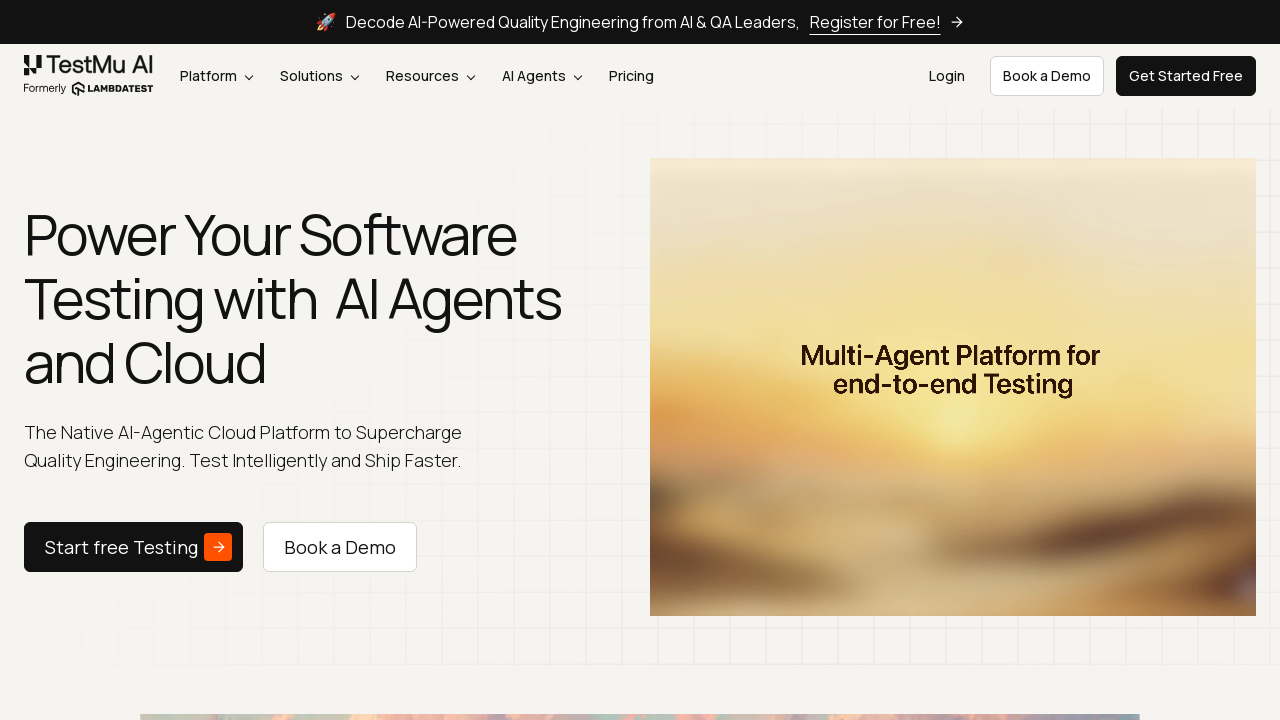

Added custom cookie 'number_check' with value '1234567' to browser context
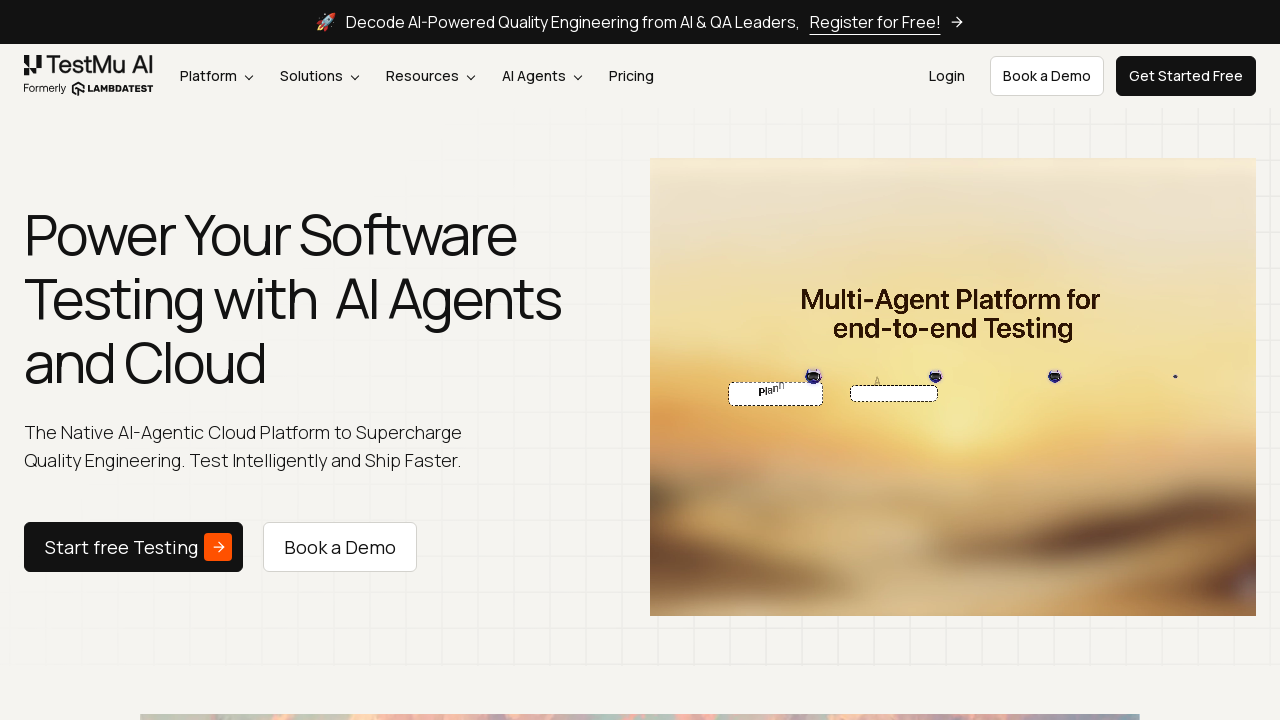

Navigated to pricing page to verify cookie persistence
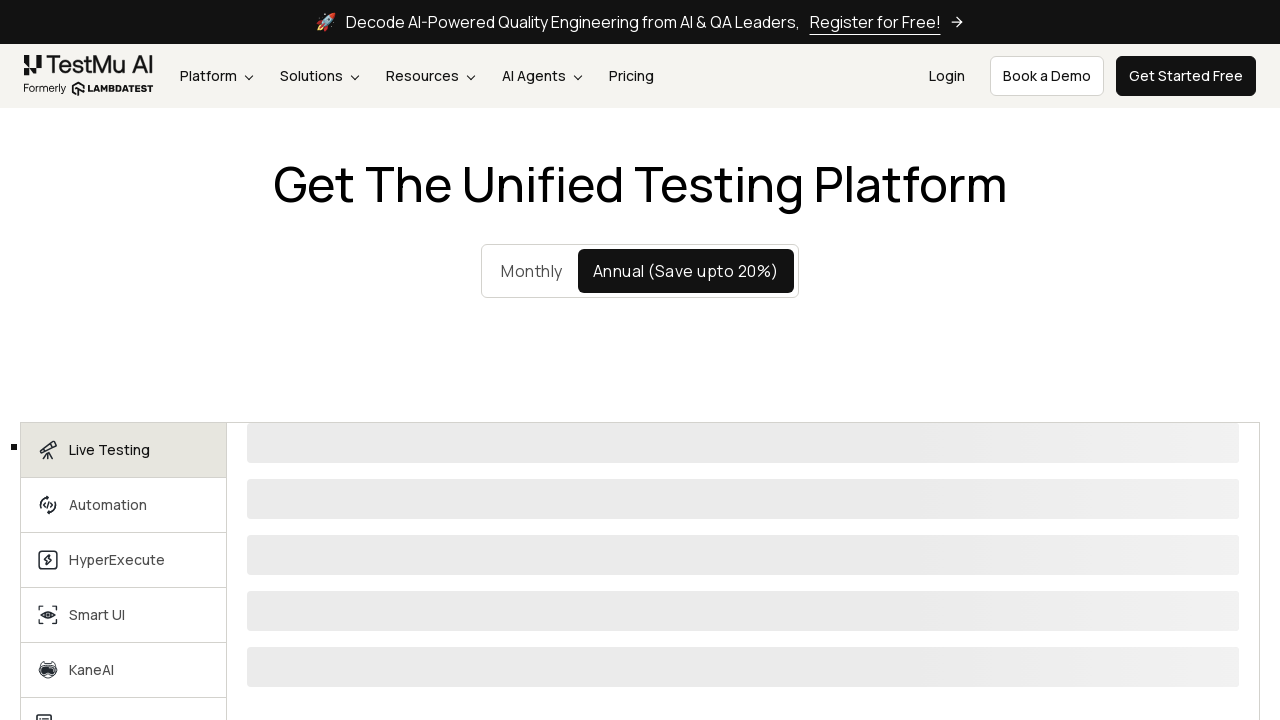

Pricing page loaded completely (networkidle)
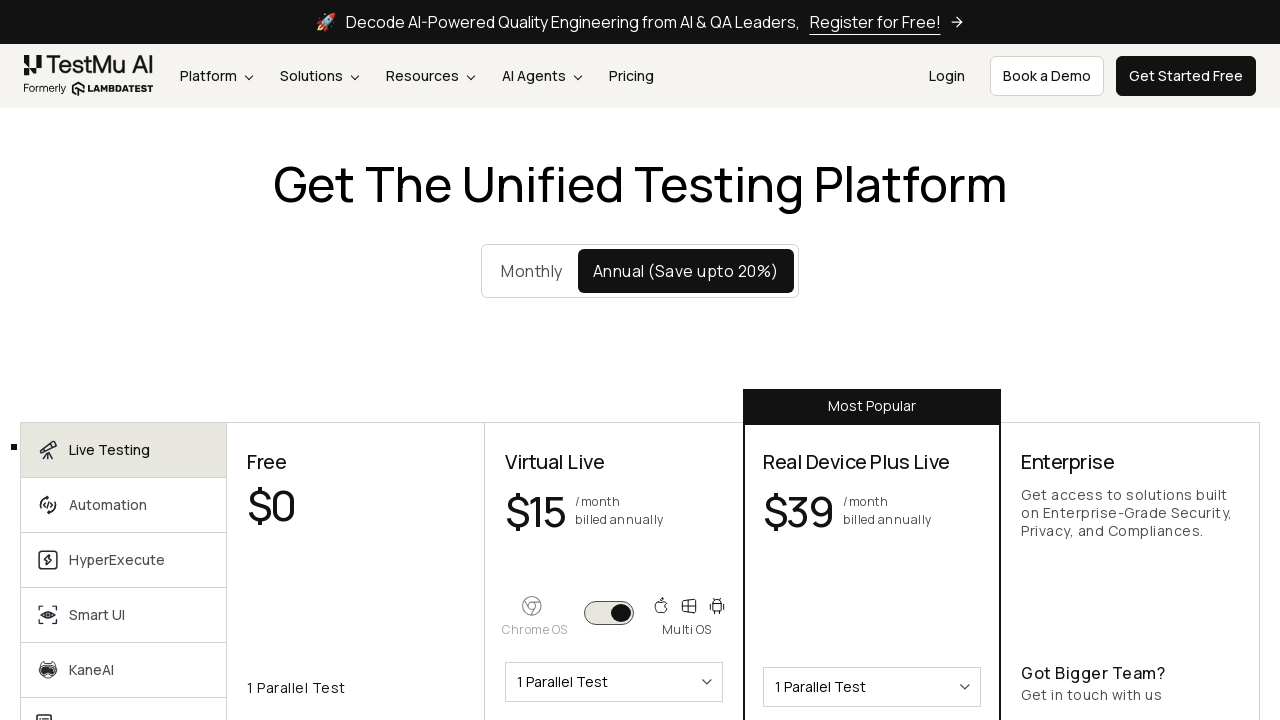

Retrieved all cookies from browser context
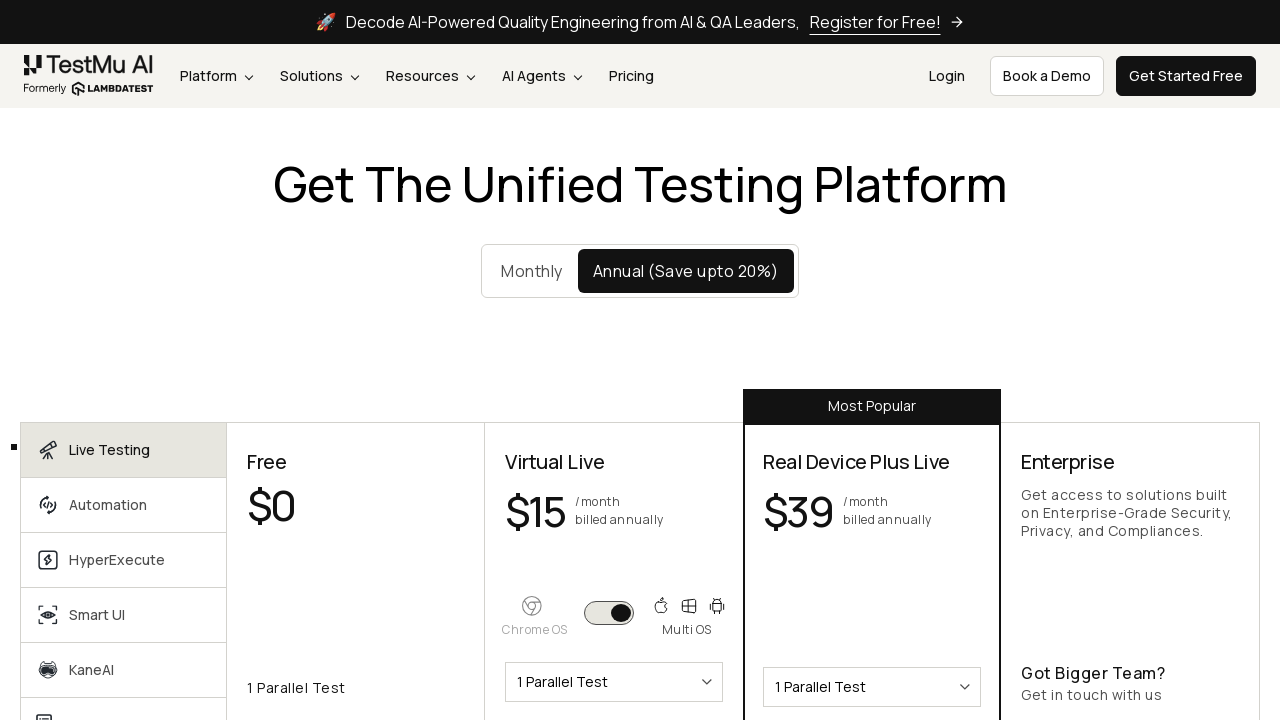

Verified custom cookie persists: number_check = 1234567
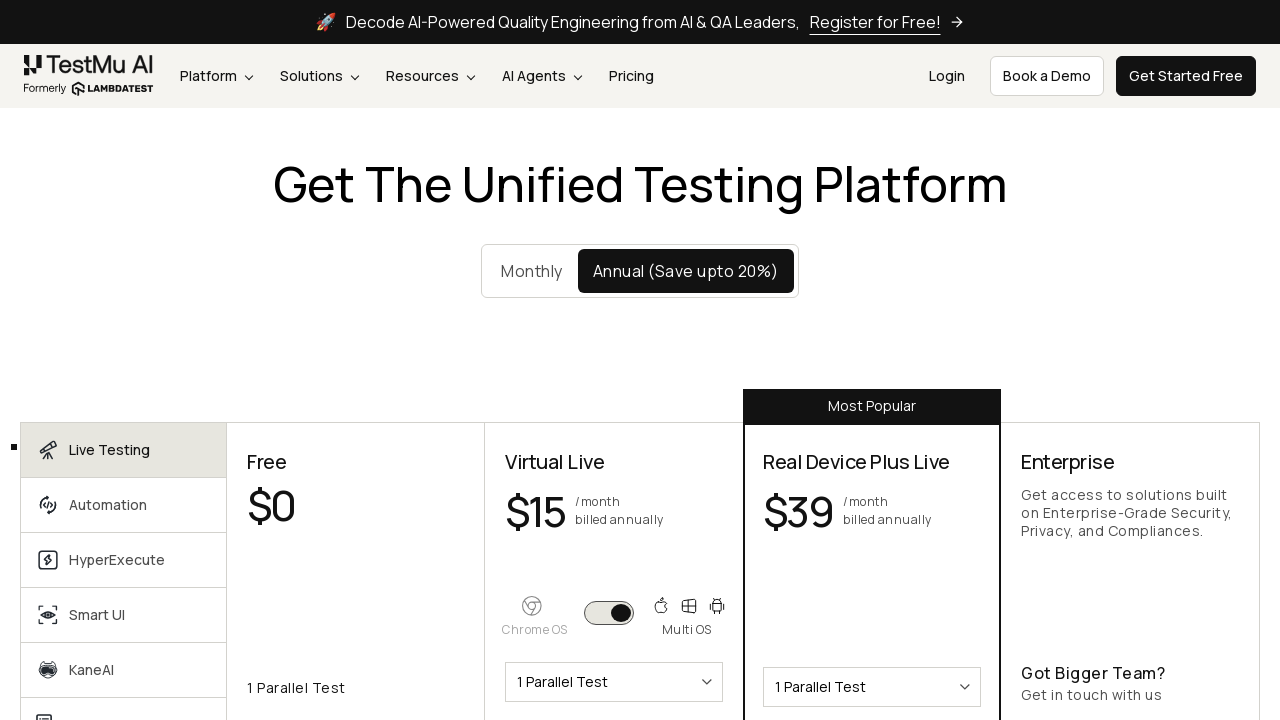

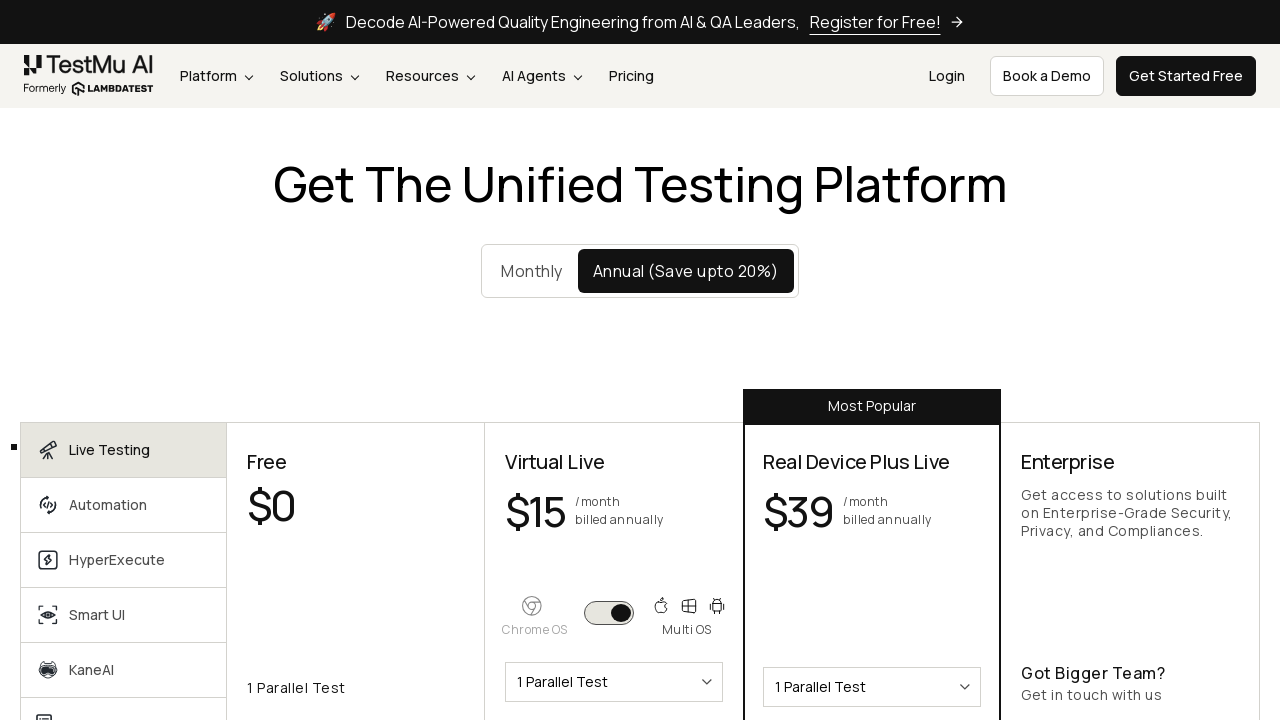